Tests the live train status search functionality on RailYatri by entering a train number/name, submitting the search form, and waiting for the station schedule results to load.

Starting URL: https://www.railyatri.in/live-train-status

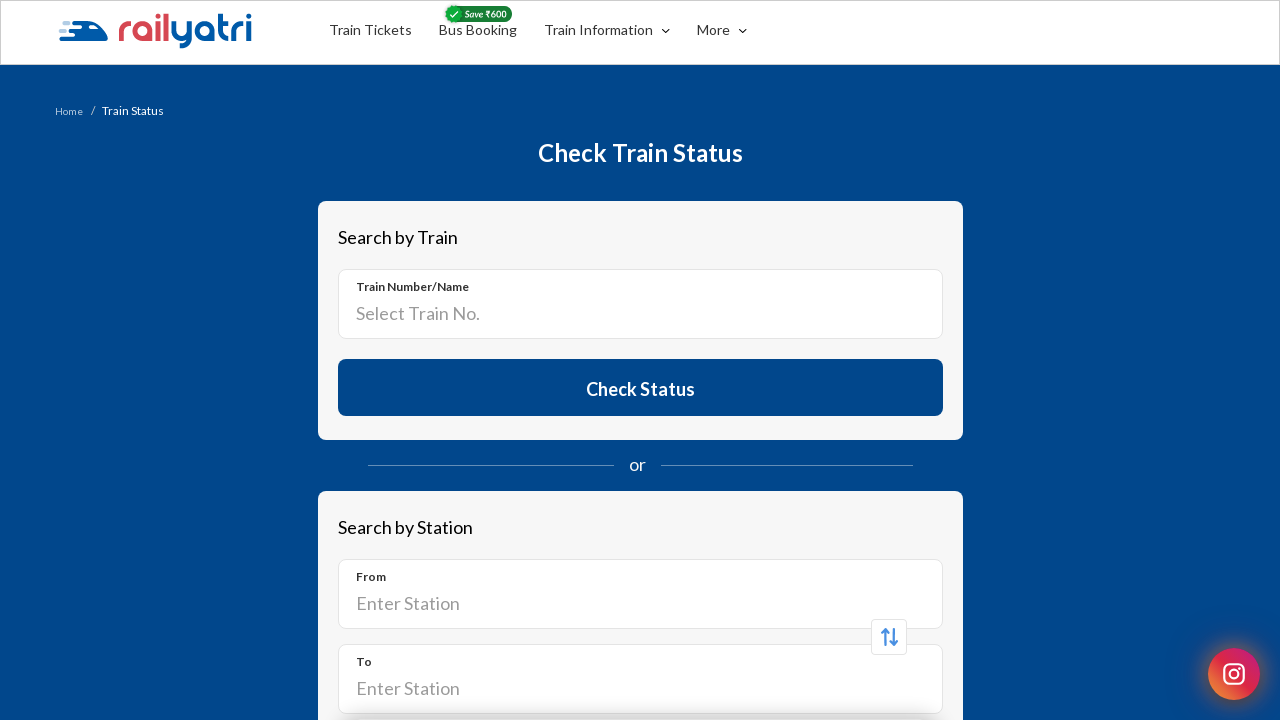

Filled train search input with train number and name '68692 - DIGHA FLAG STN - PANSKURA EMU Passenger' on //input[@type='text']
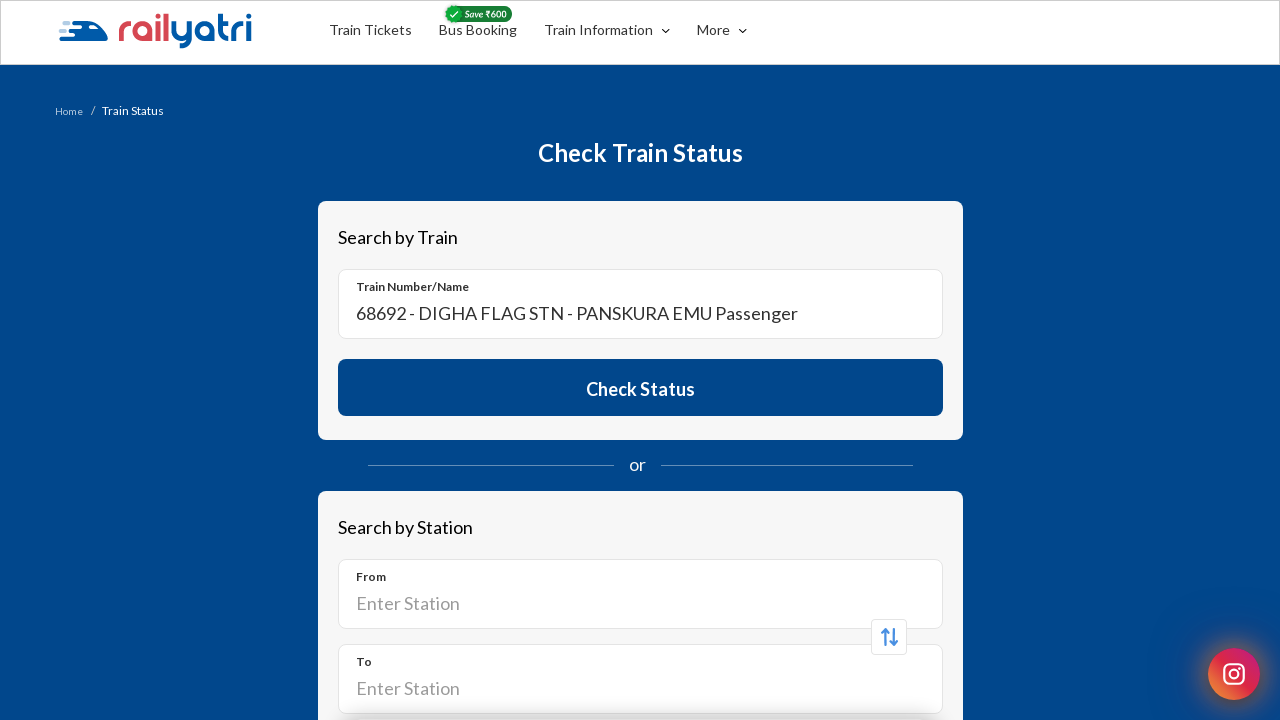

Focused on the train search input field on xpath=//input[@type='text']
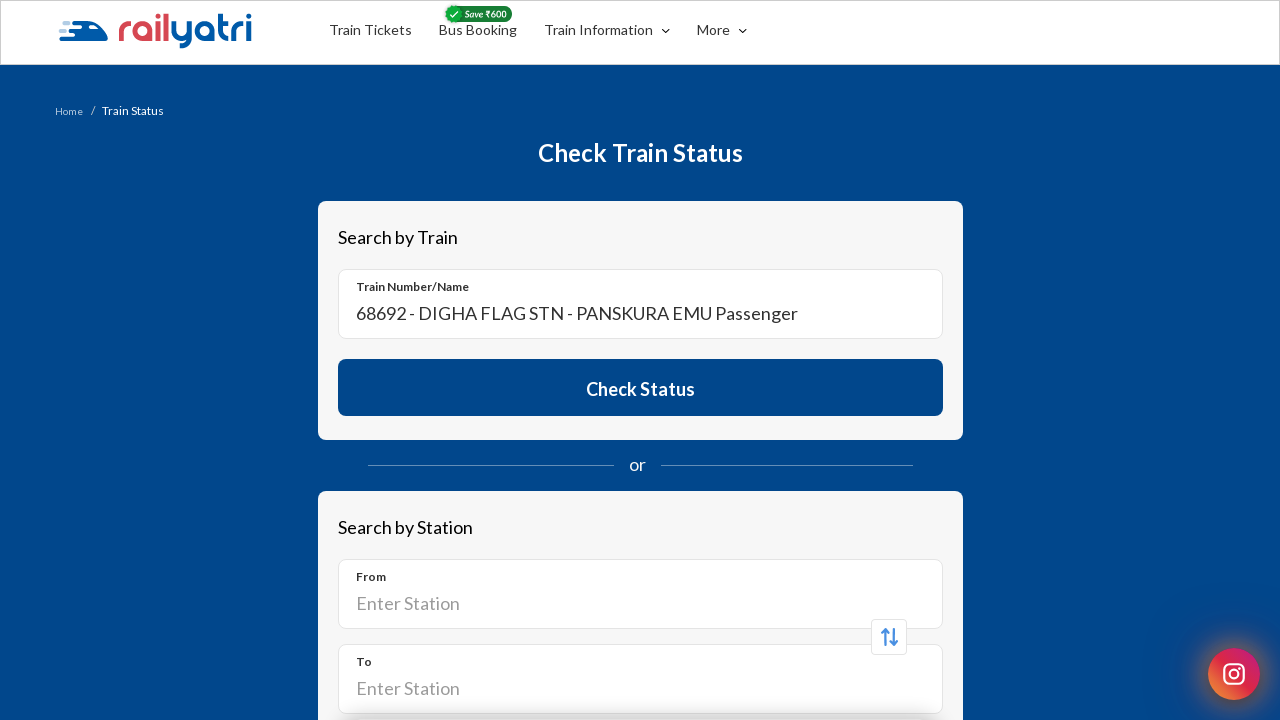

Clicked submit button to search for train status at (640, 388) on xpath=//button[@type='submit']
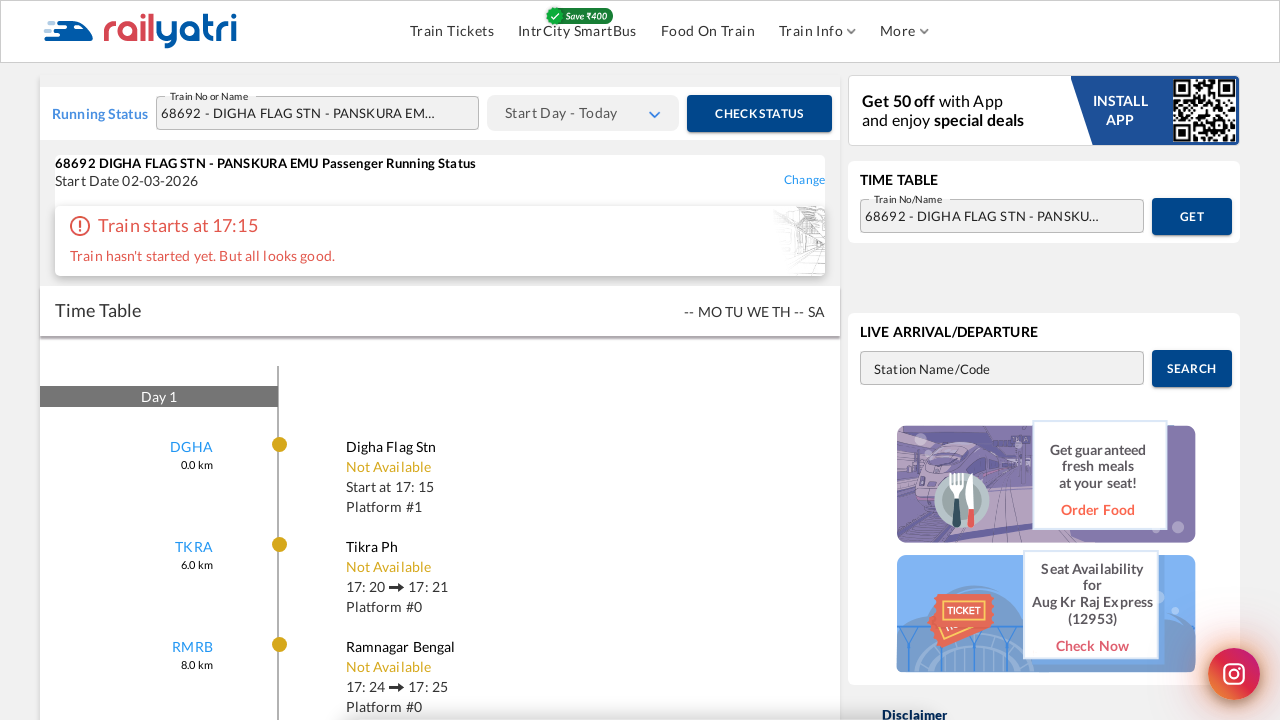

Station schedule results loaded successfully
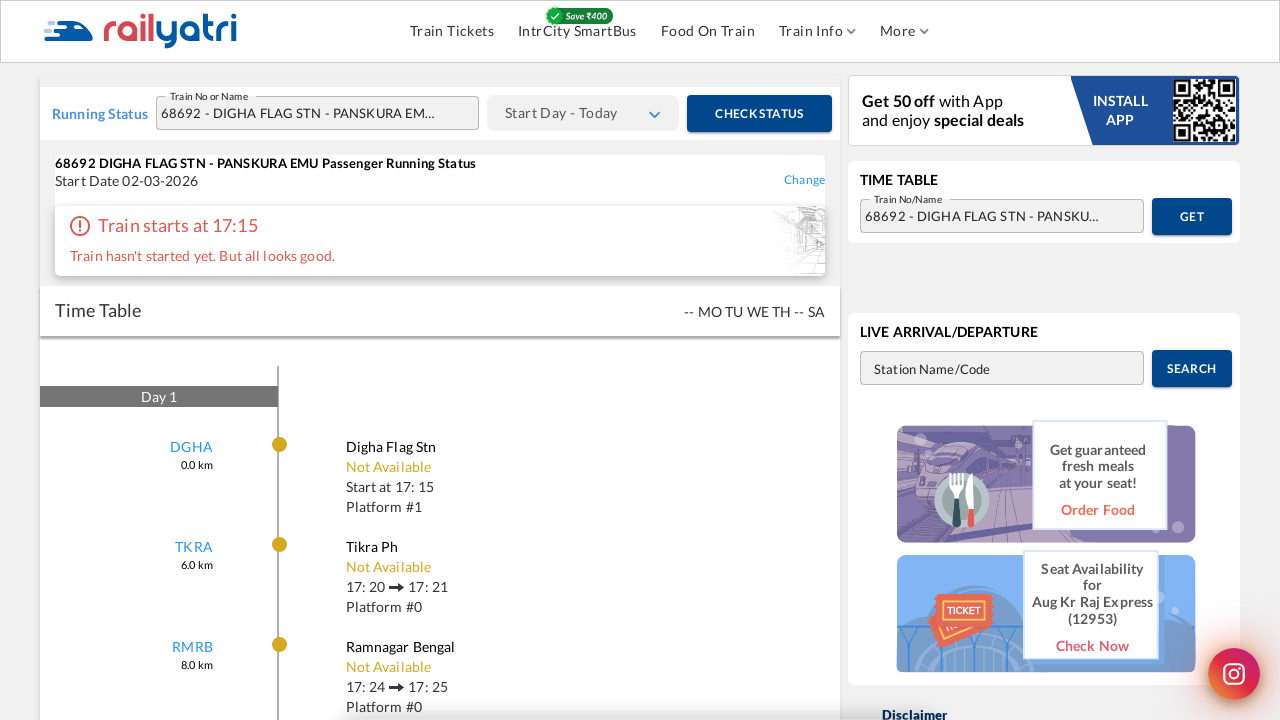

Verified results are displayed by checking result locator count
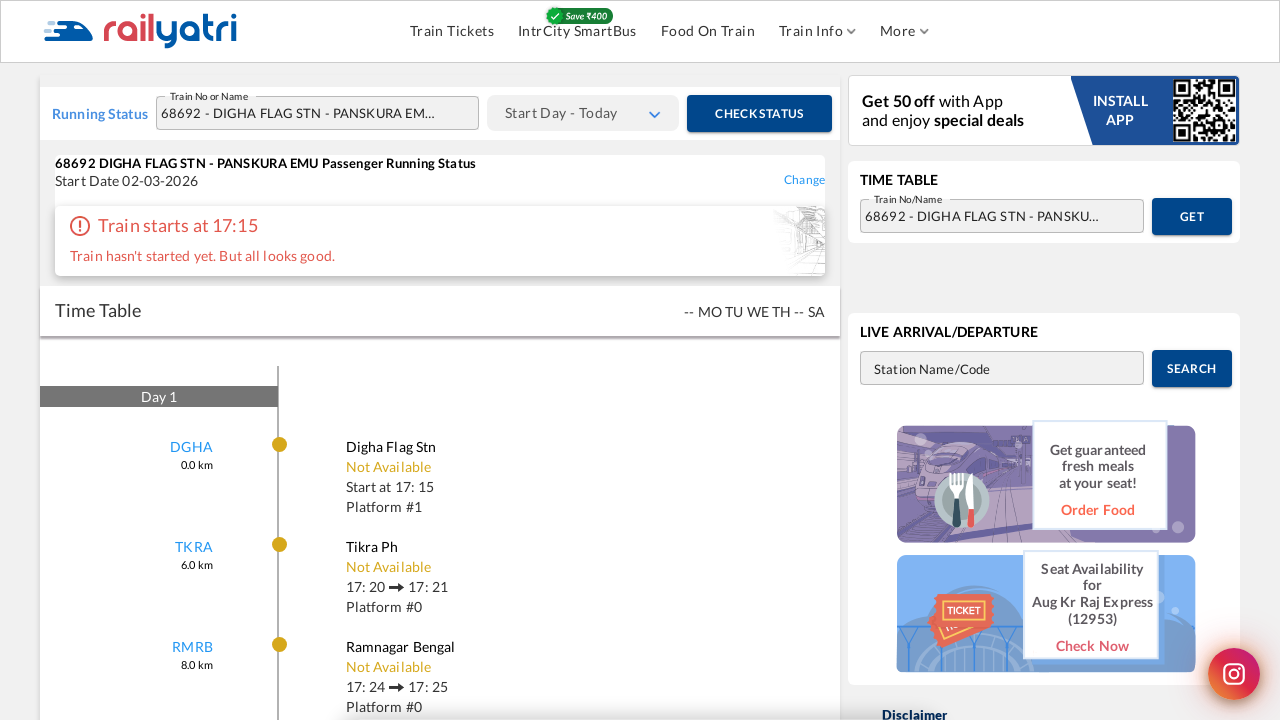

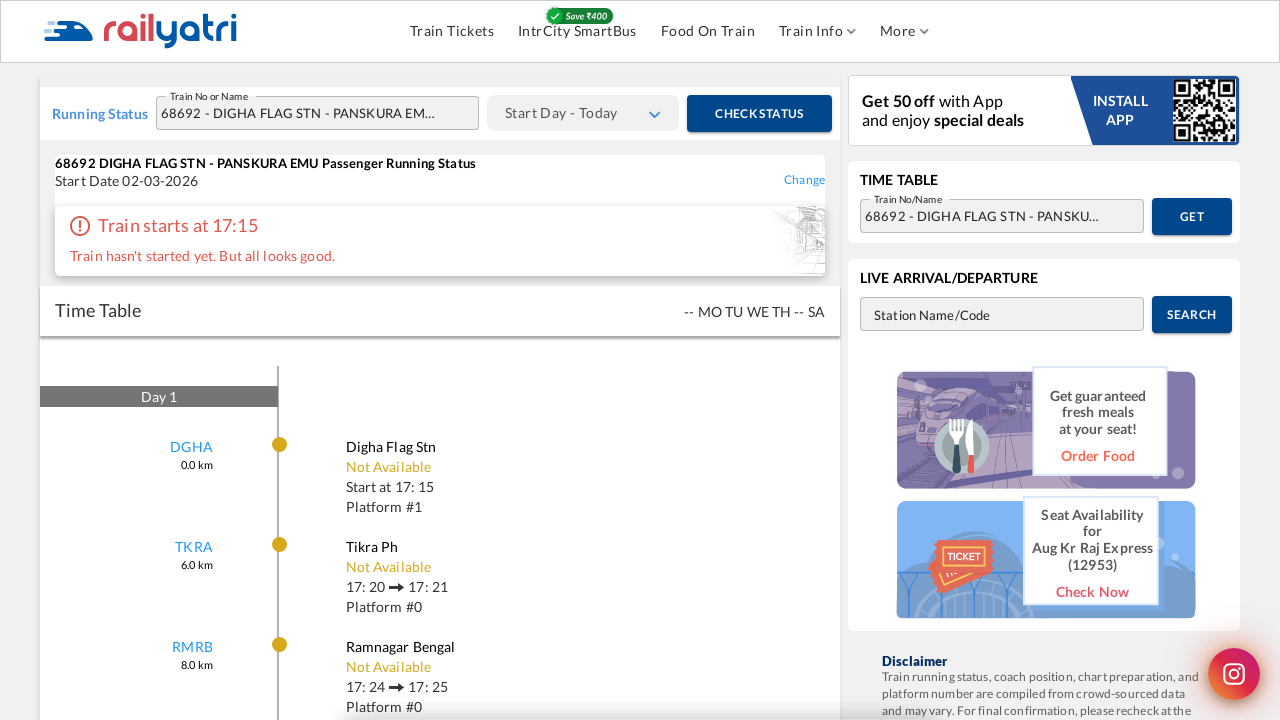